Tests that a radio button with id "peopleRule" is selected by default on the math page by checking its "checked" attribute.

Starting URL: http://suninjuly.github.io/math.html

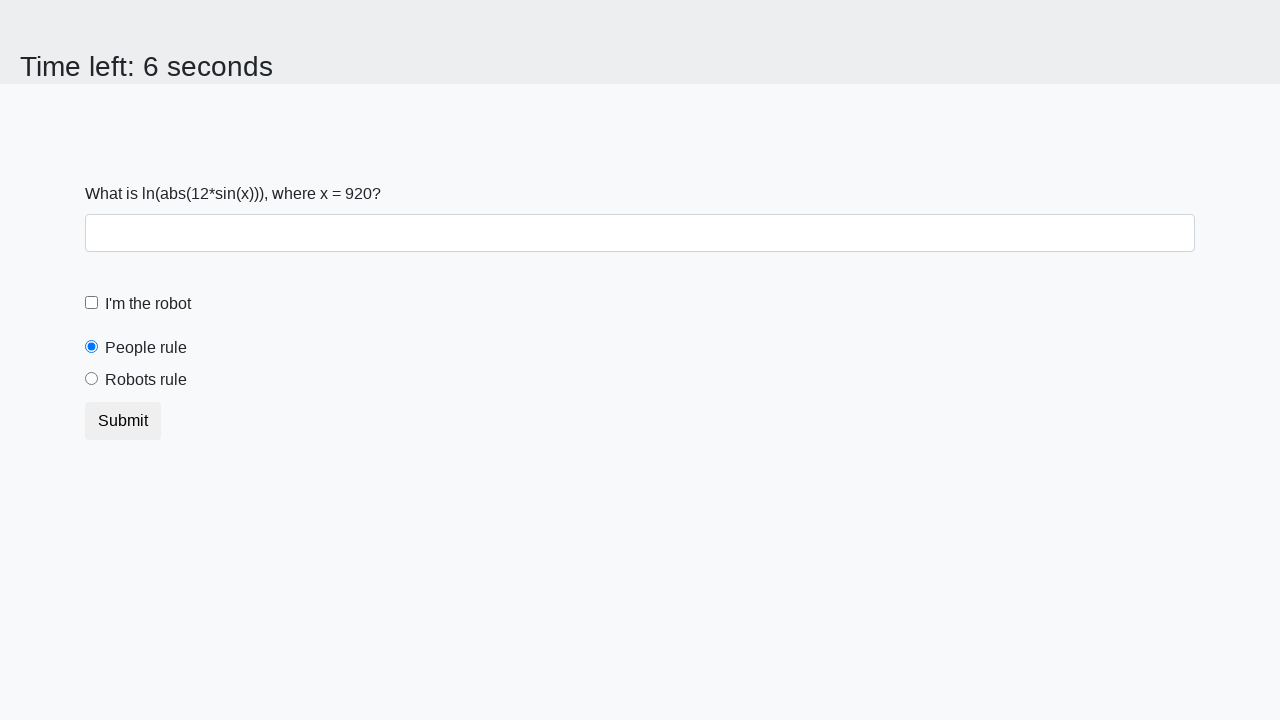

Navigated to math page
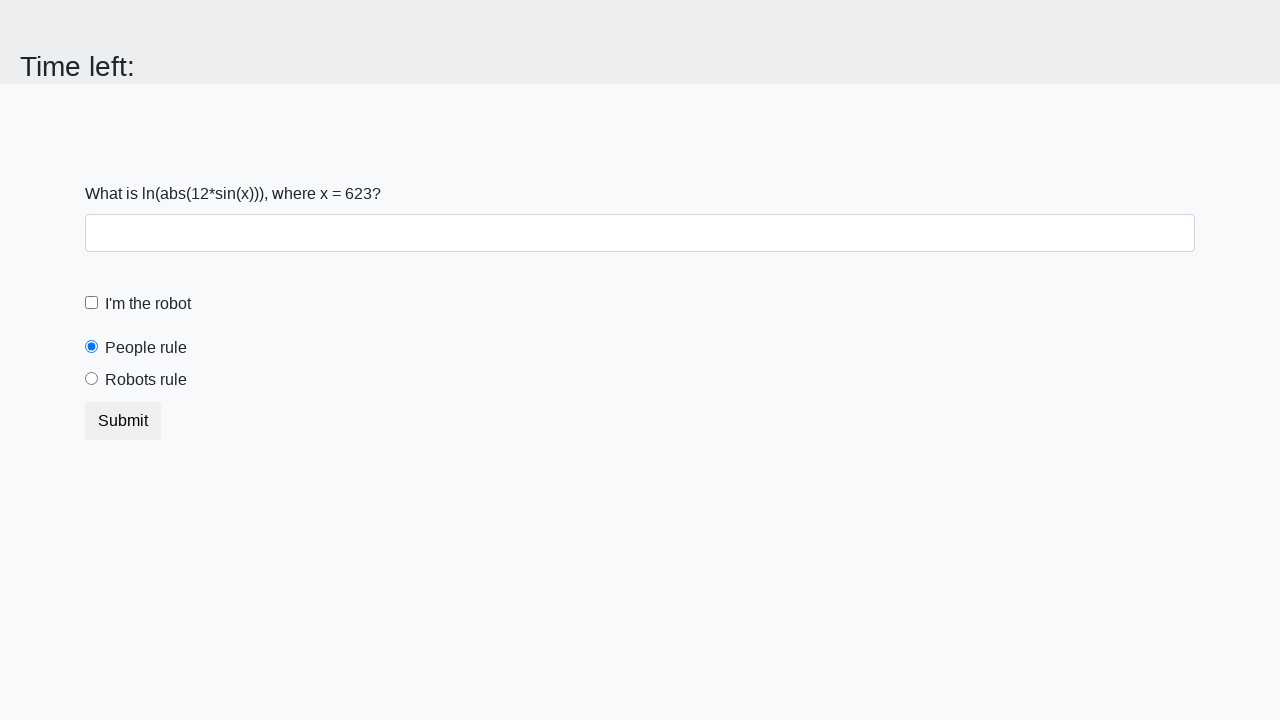

Waited for peopleRule radio button to be visible
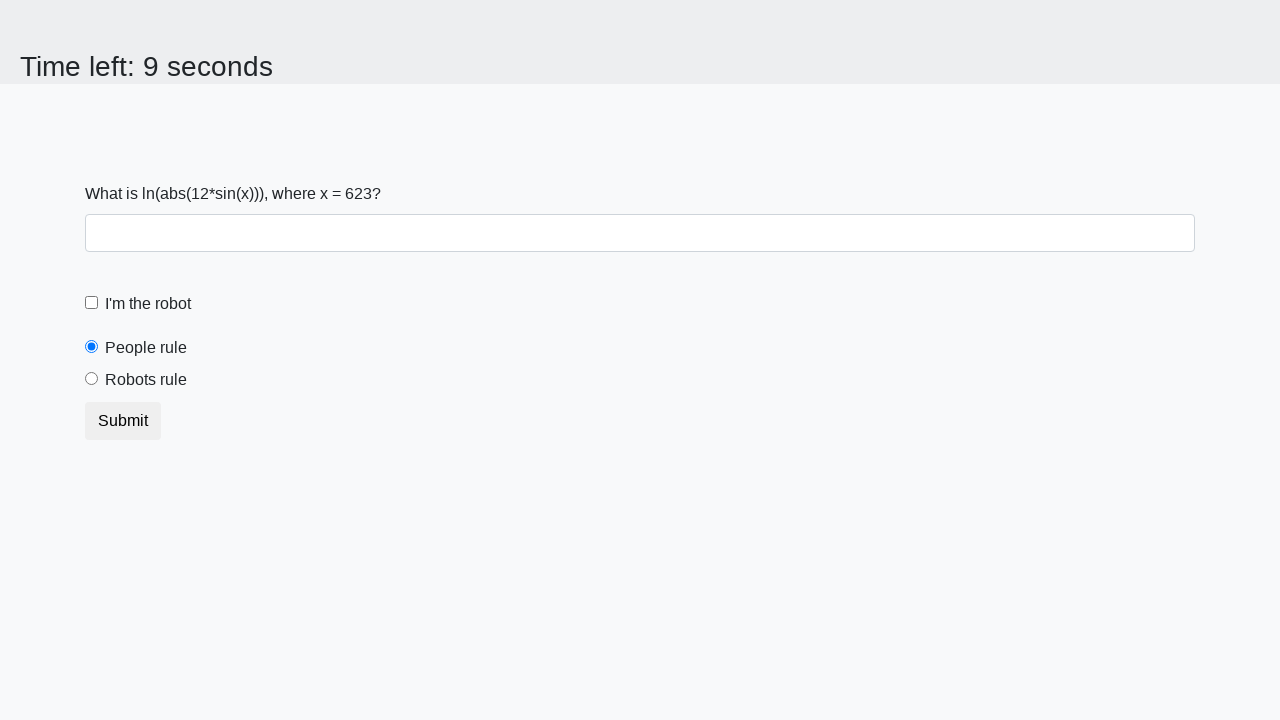

Located peopleRule radio button element
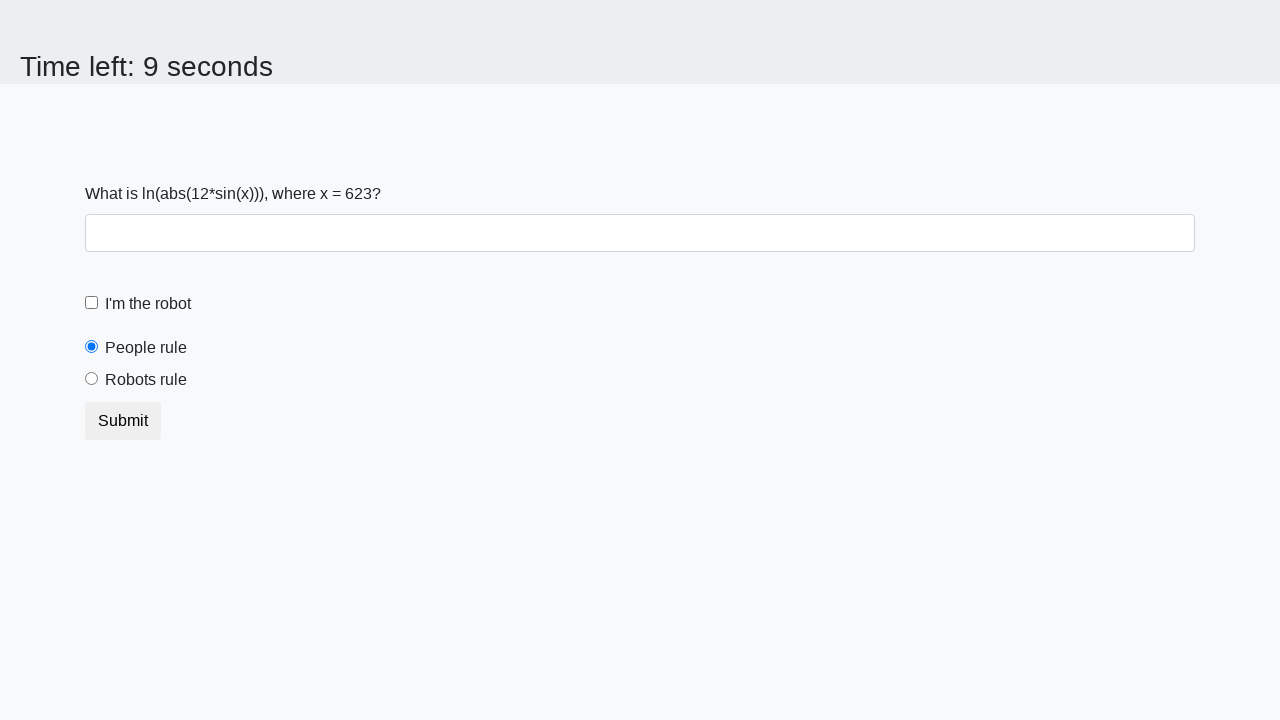

Checked if peopleRule radio button is selected
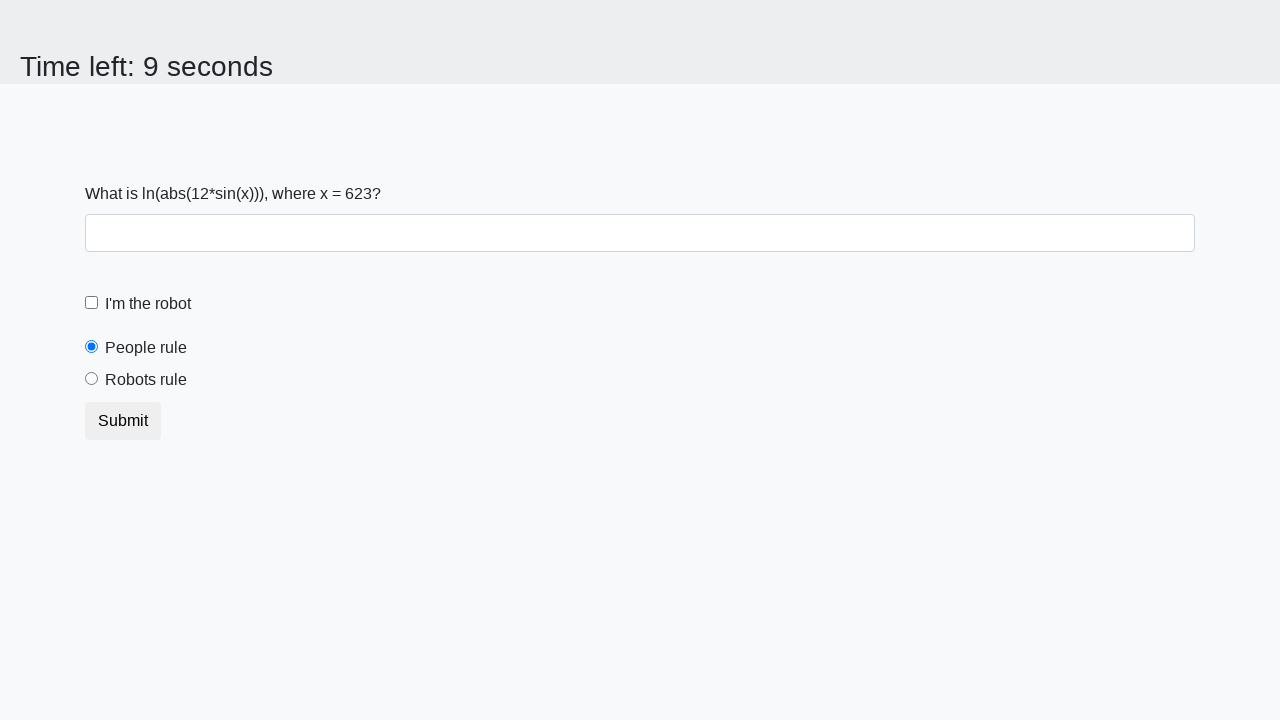

Verified that peopleRule radio button is selected by default
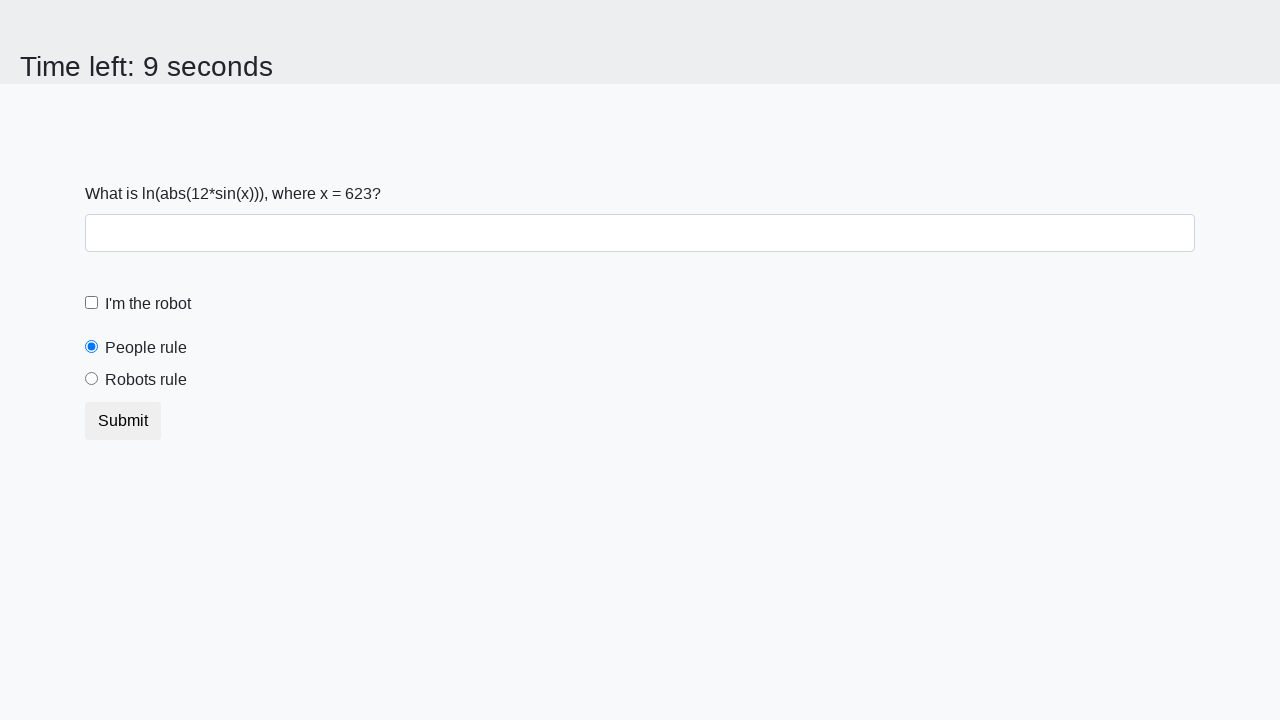

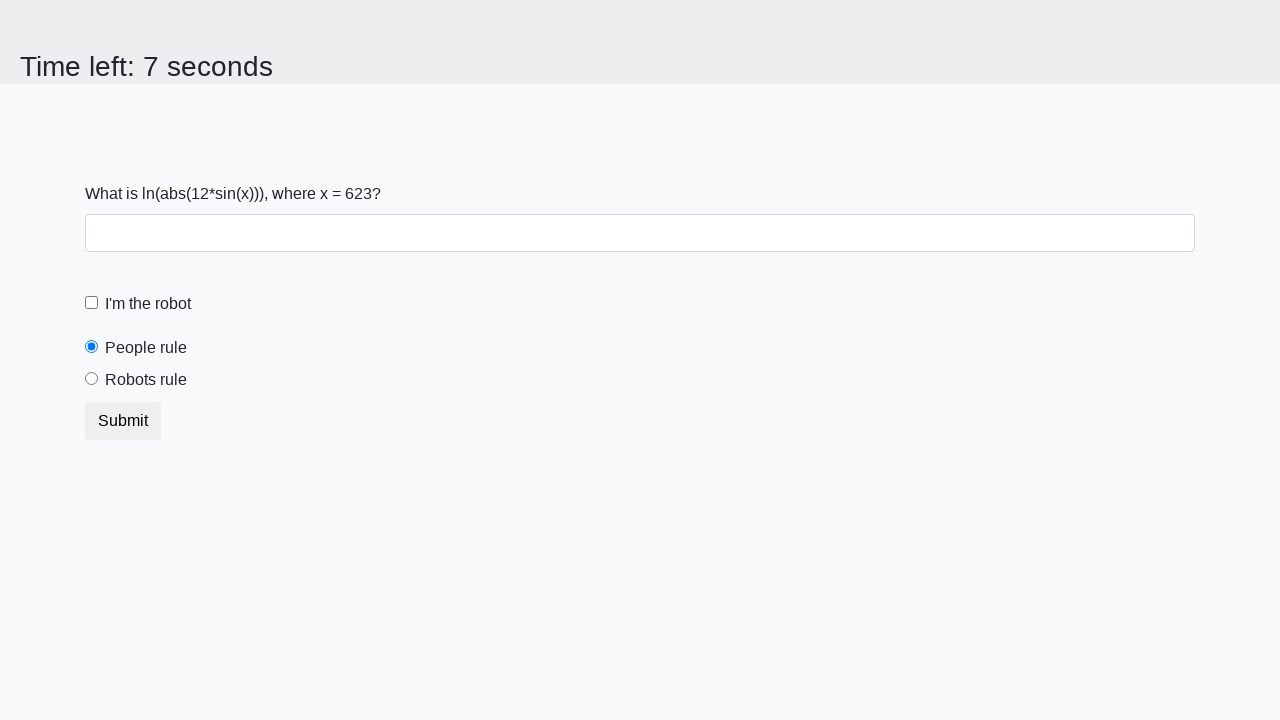